Tests navigation to Top Real languages list and verifies the category table loads

Starting URL: http://www.99-bottles-of-beer.net/

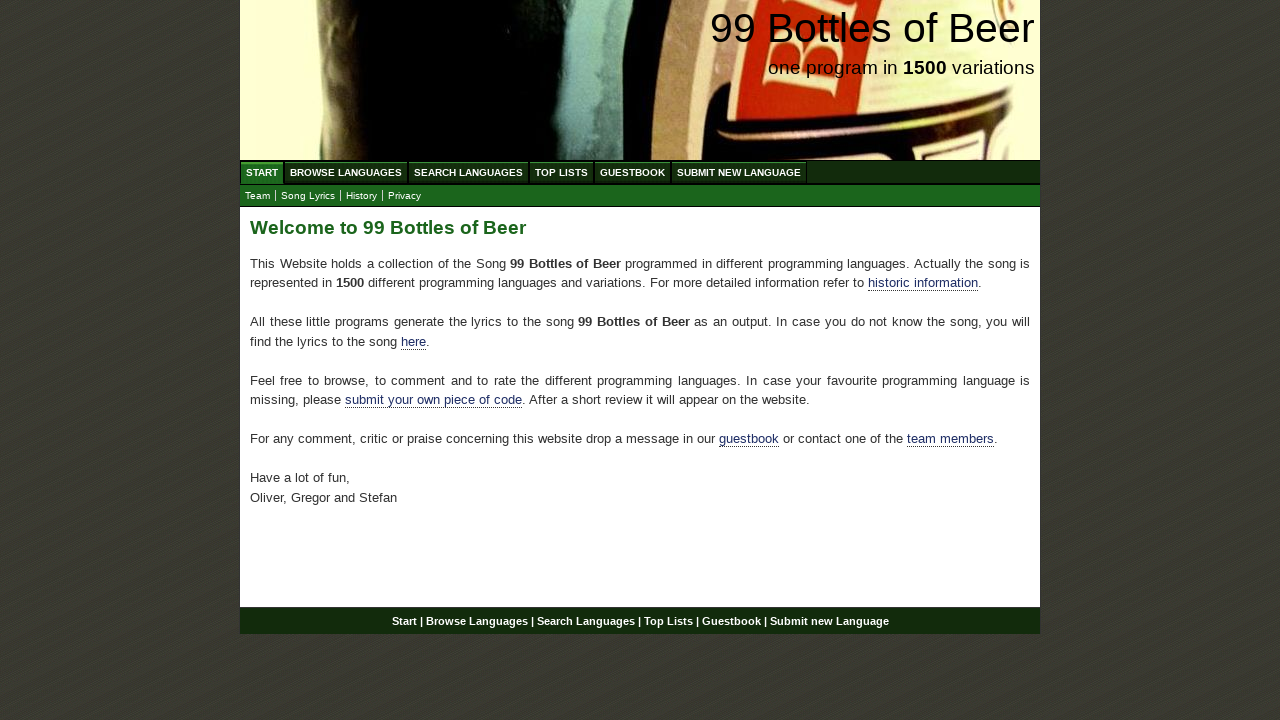

Clicked on Top List menu at (562, 172) on a[href='/toplist.html']
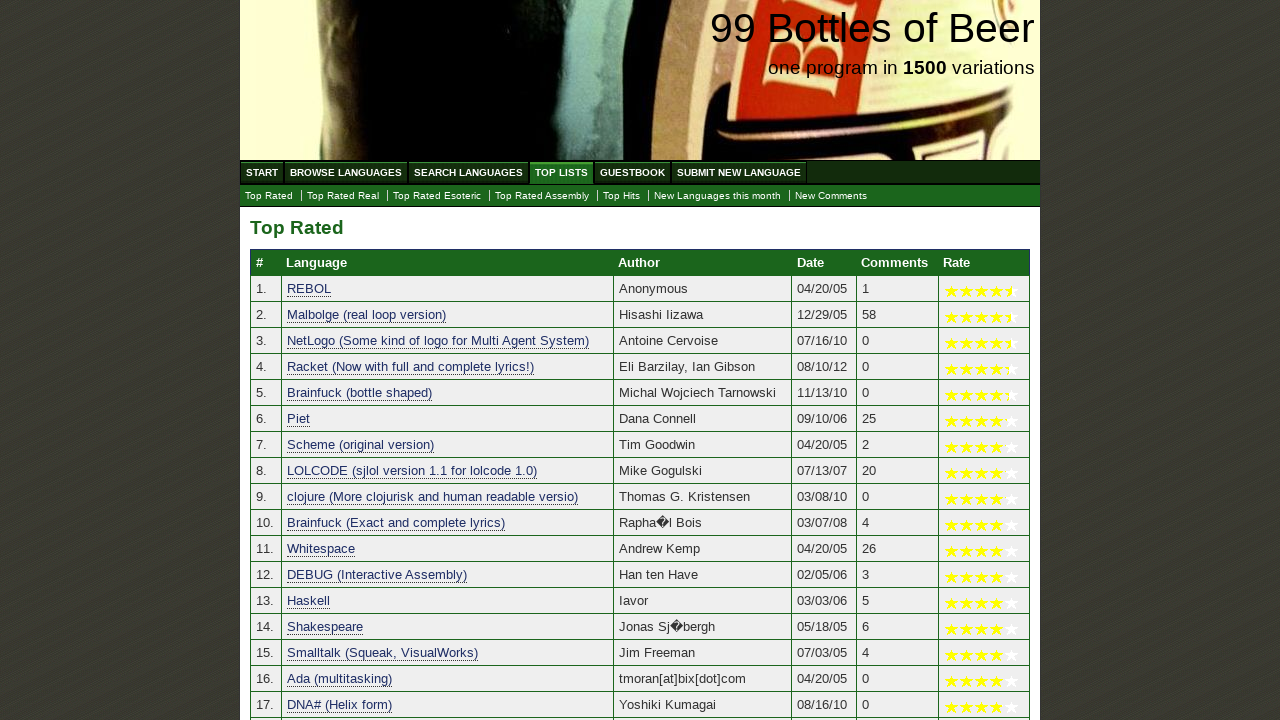

Clicked on Top Real Languages link at (343, 196) on a[href='./toplist_real.html']
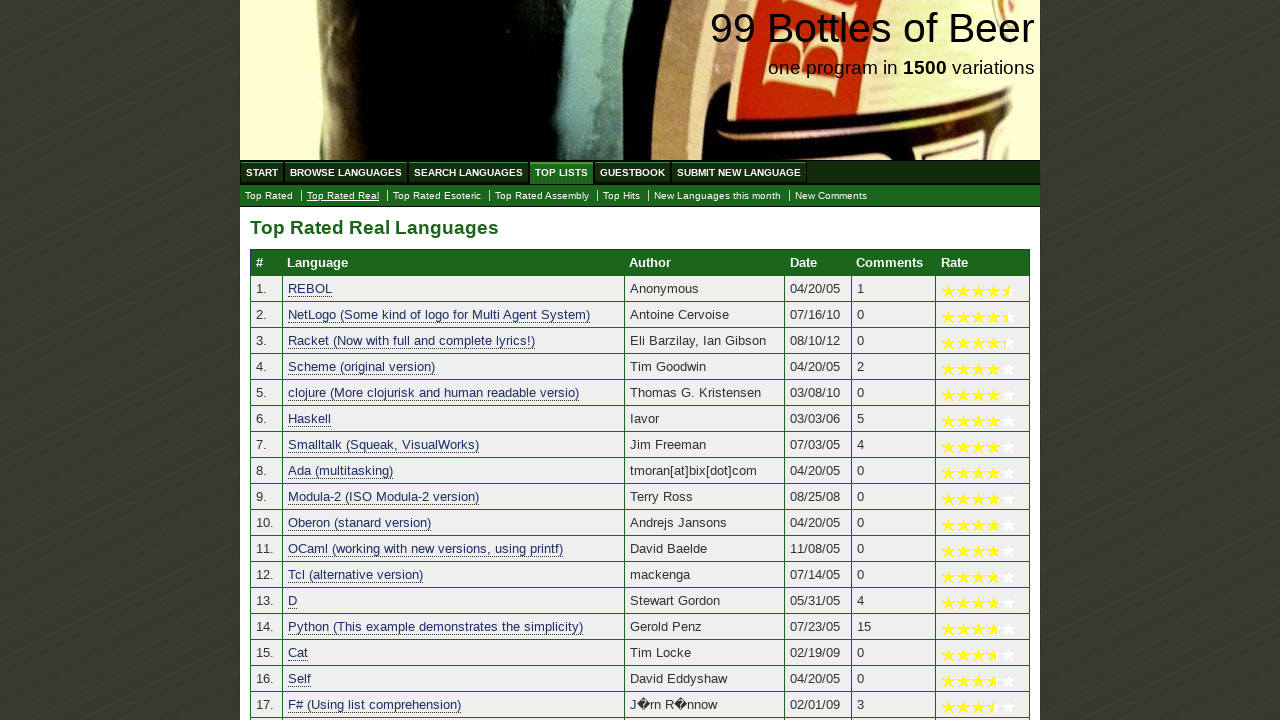

Category table loaded successfully
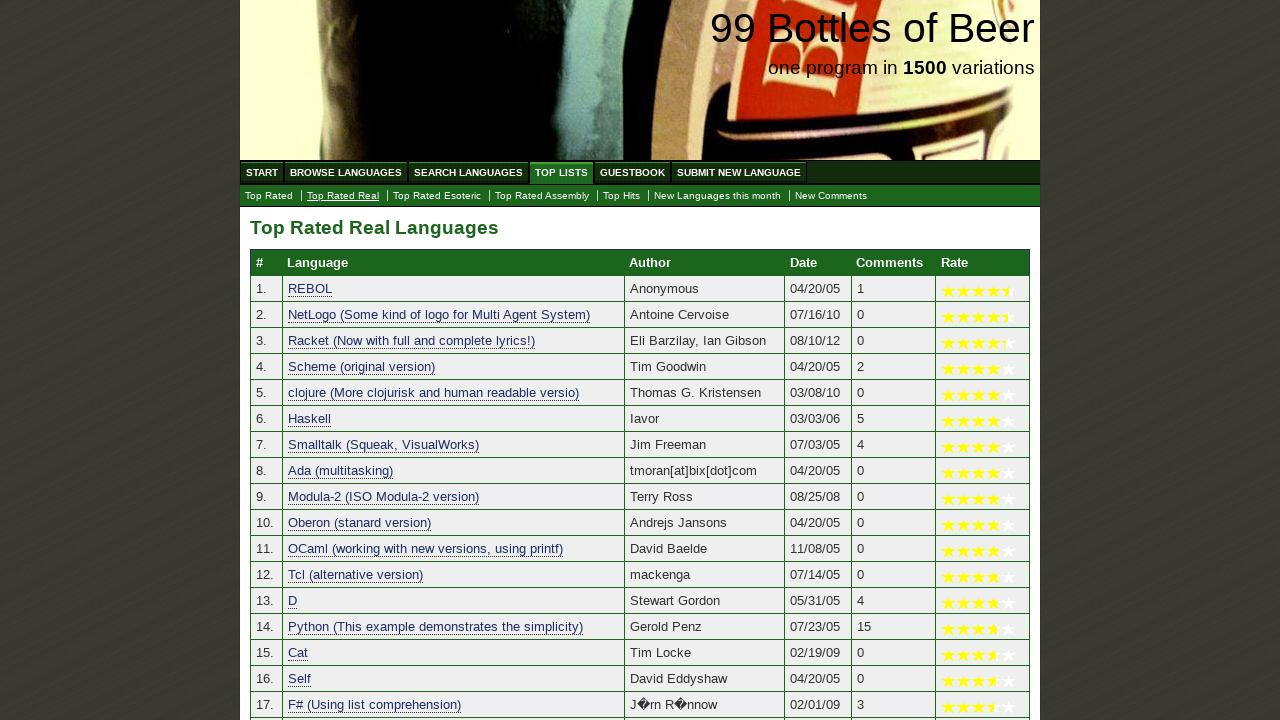

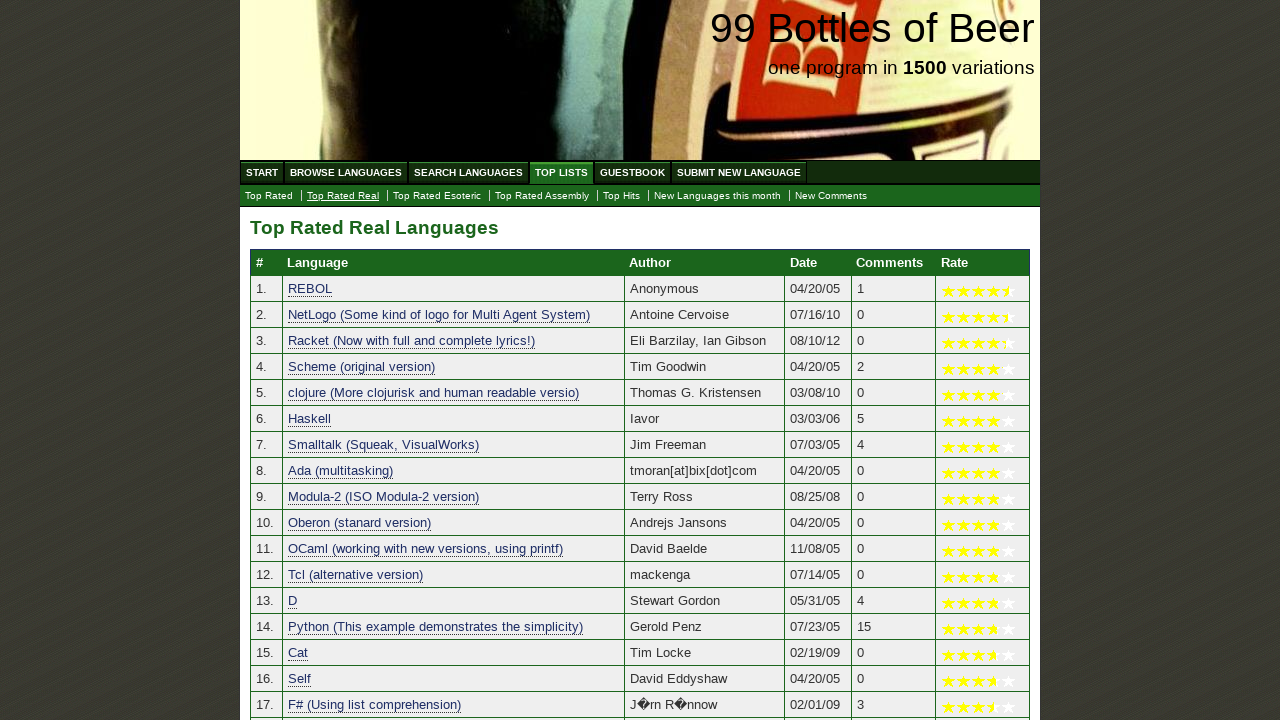